Navigates to a test blog page and verifies that a data table is present and contains rows and columns

Starting URL: http://only-testing-blog.blogspot.in/2013/09/test.html

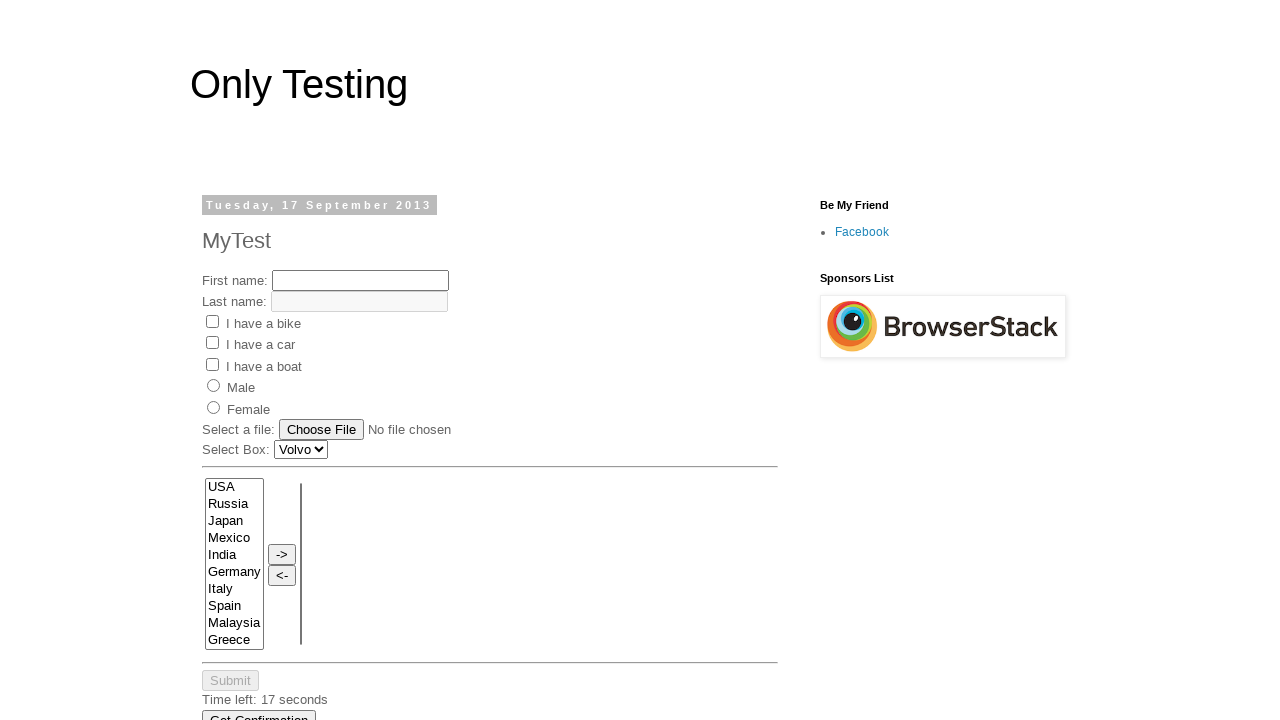

Waited for data table rows to be visible on the test blog page
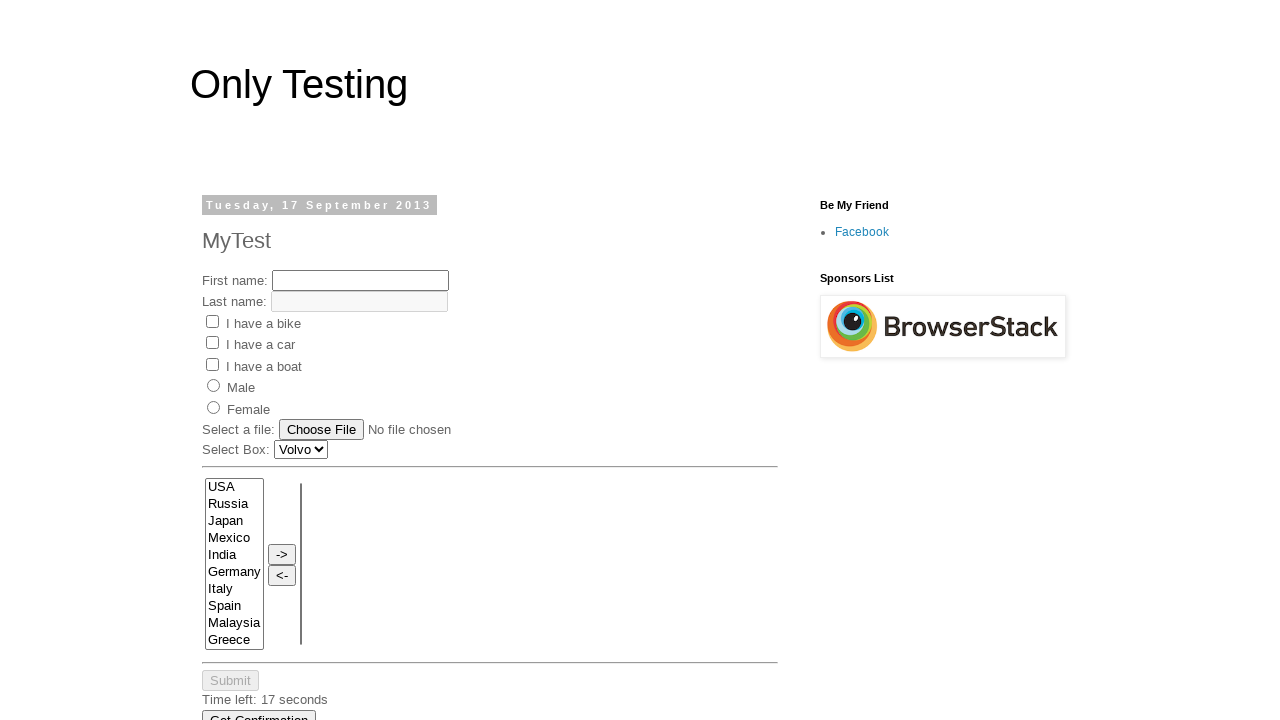

Located table rows in the data table
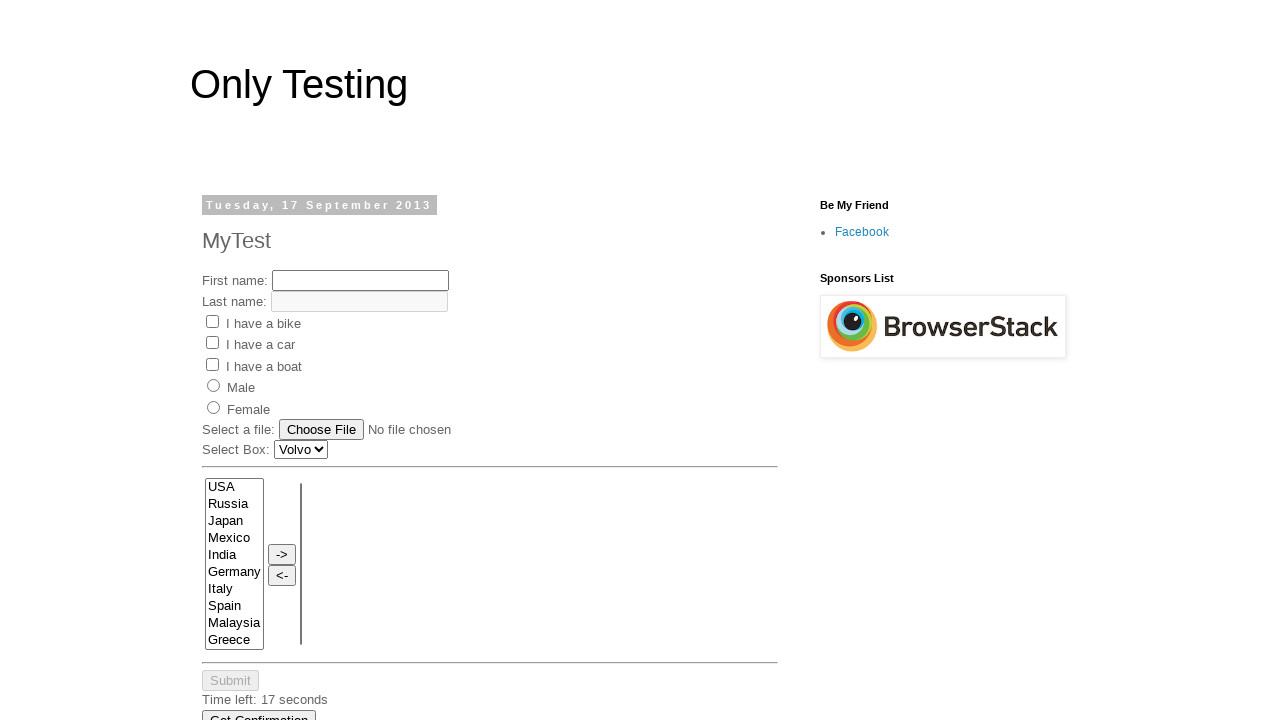

Verified that the first table row is visible
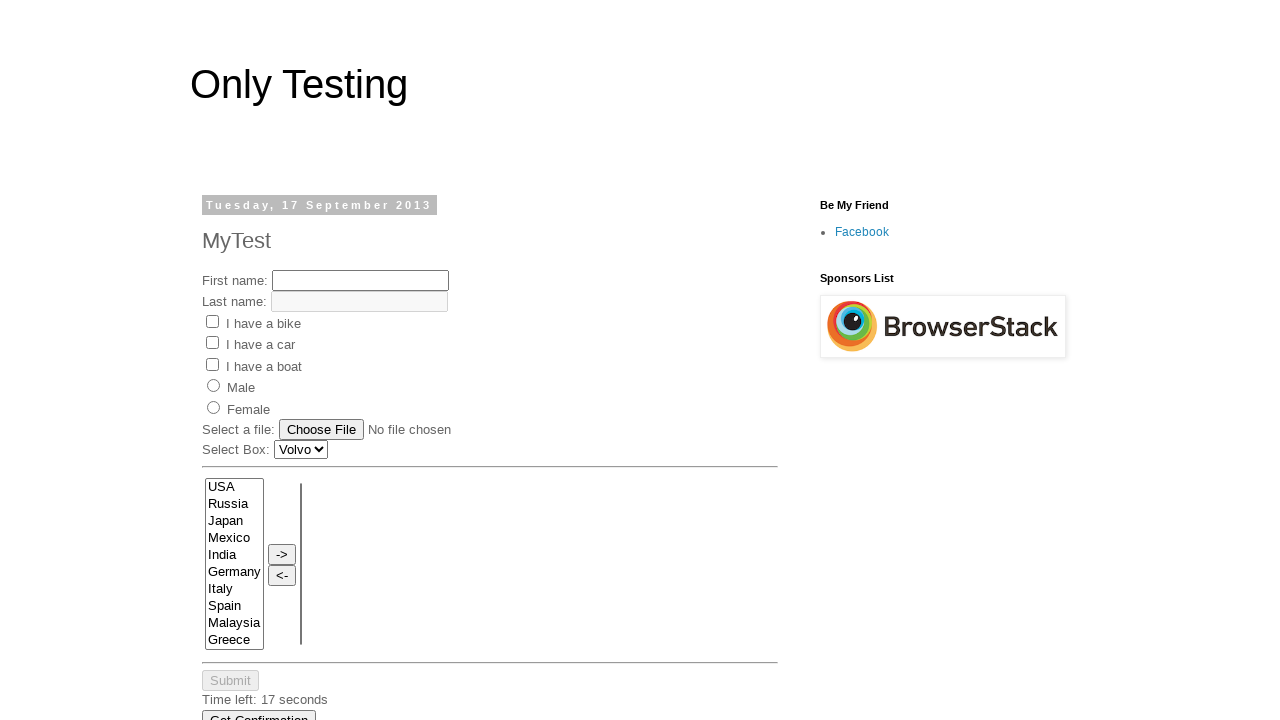

Located table cells in the first row
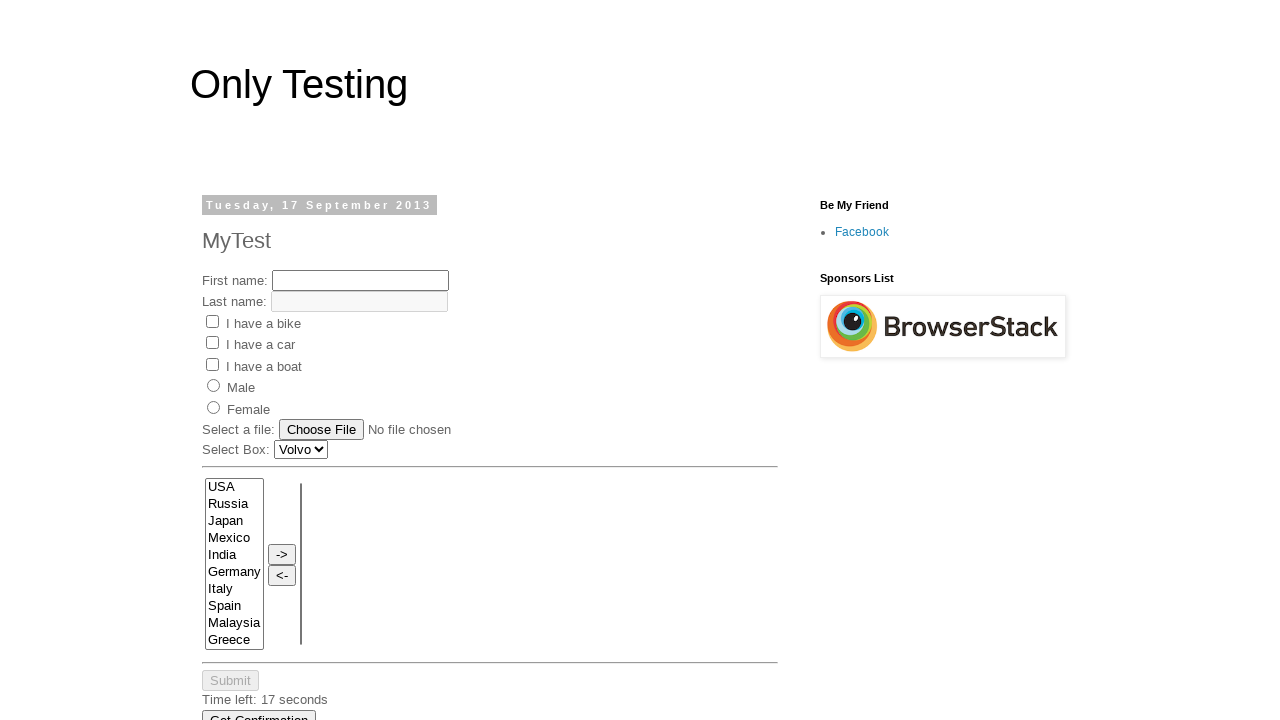

Verified that the first table cell is visible, confirming the data table contains columns
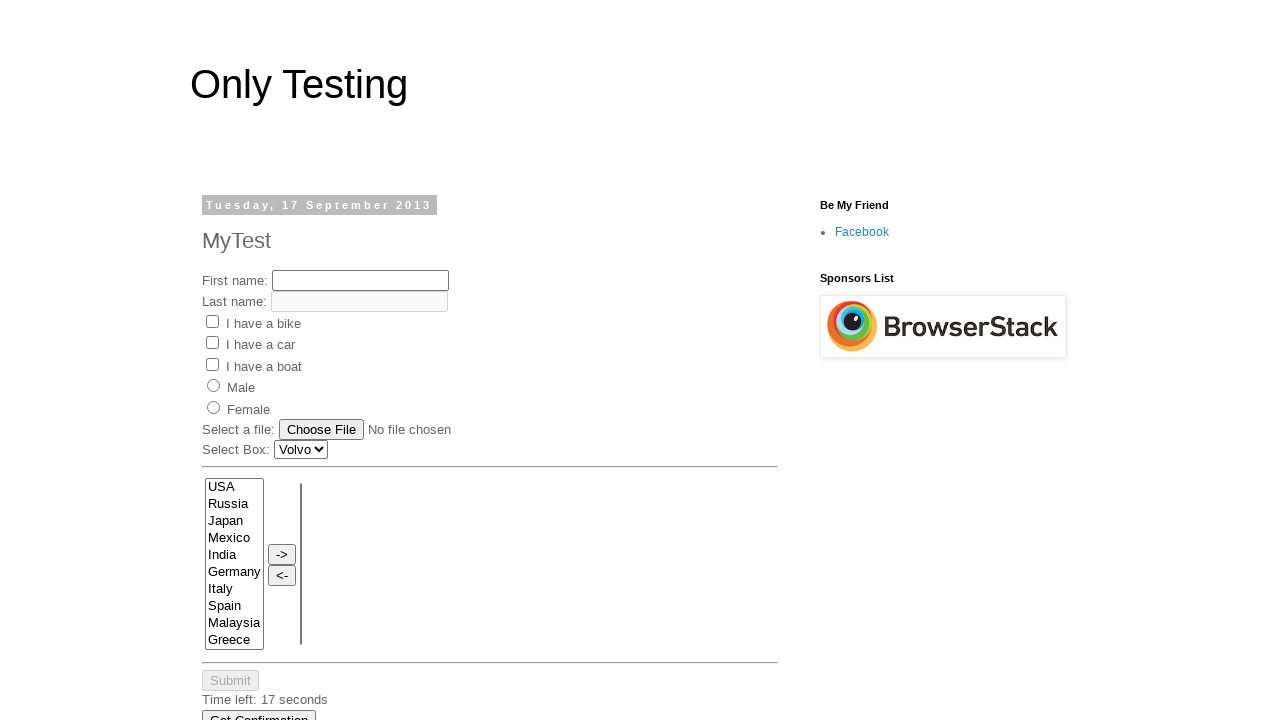

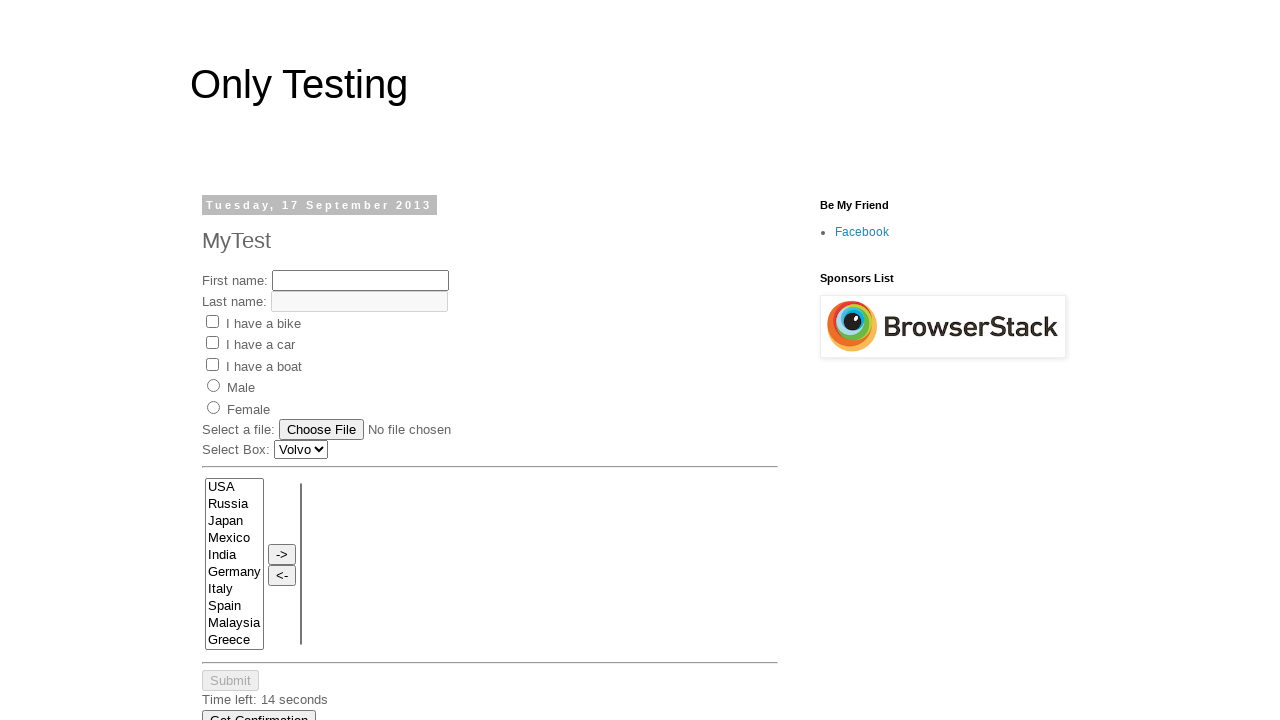